Verifies that the find store banner is displayed on the homepage

Starting URL: https://www.partsource.ca/

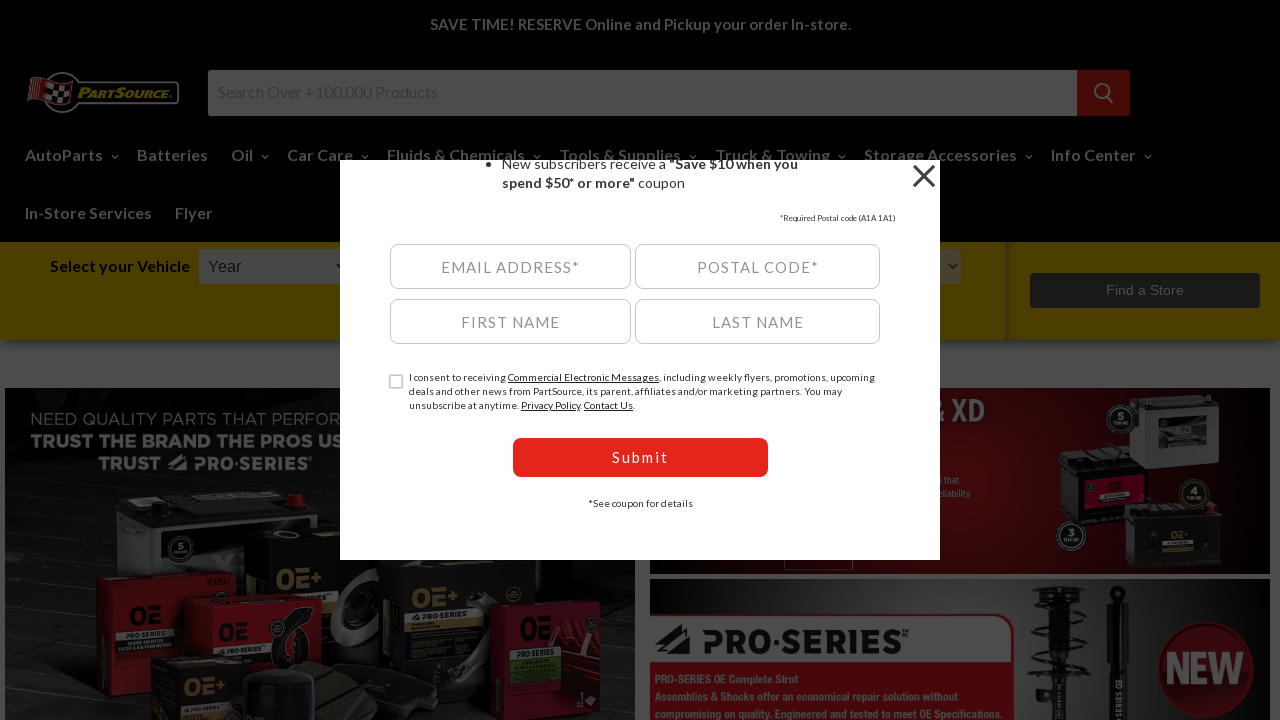

Waited for find store banner to be visible
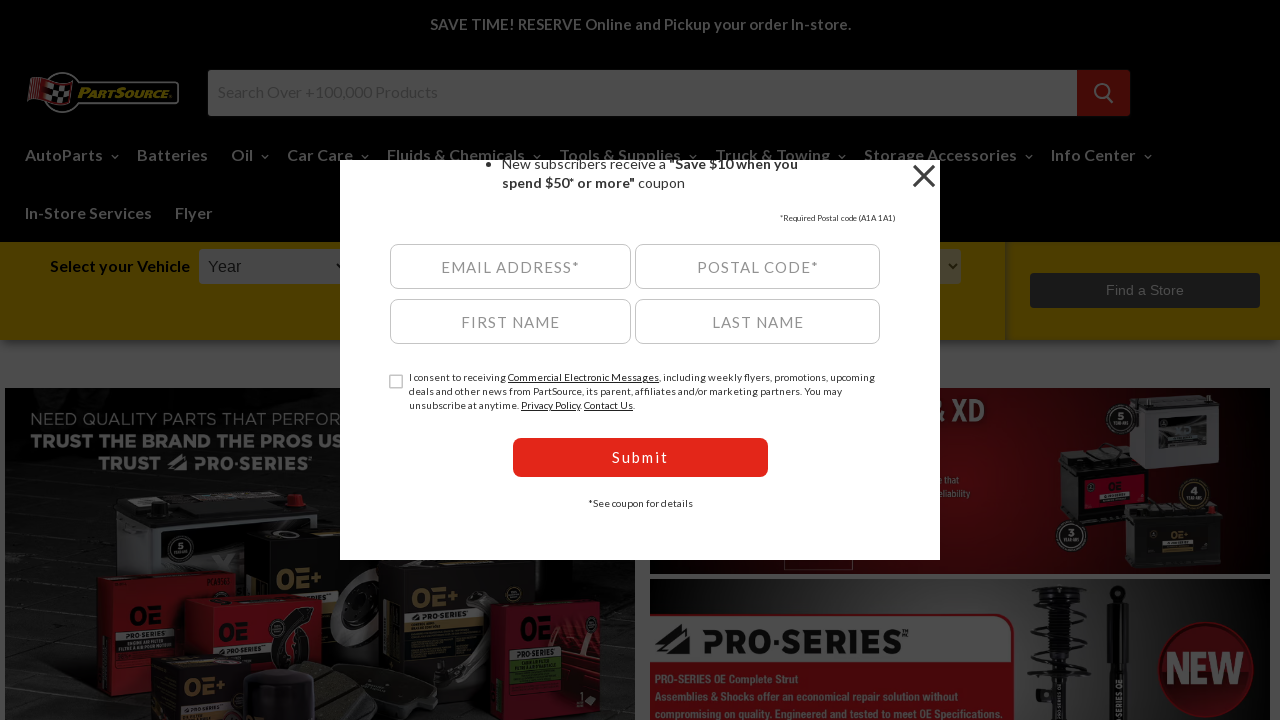

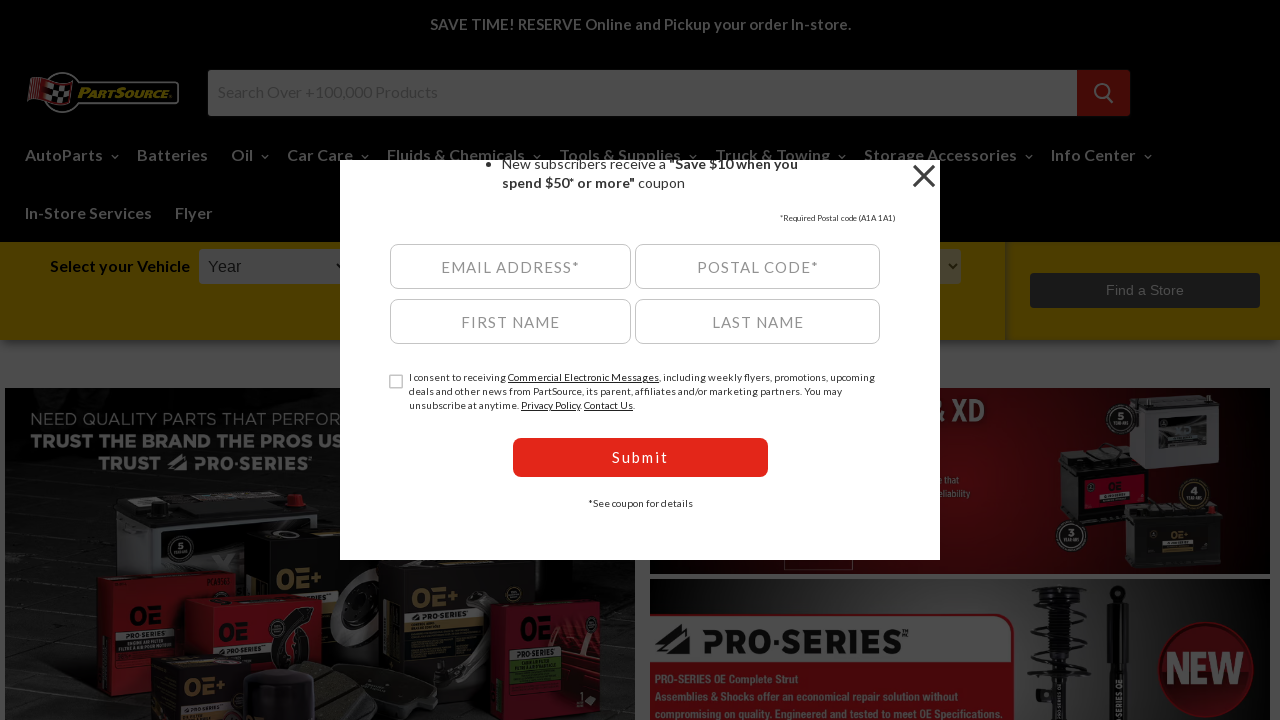